Tests right-click functionality on a button and verifies the success message appears.

Starting URL: https://demoqa.com/buttons

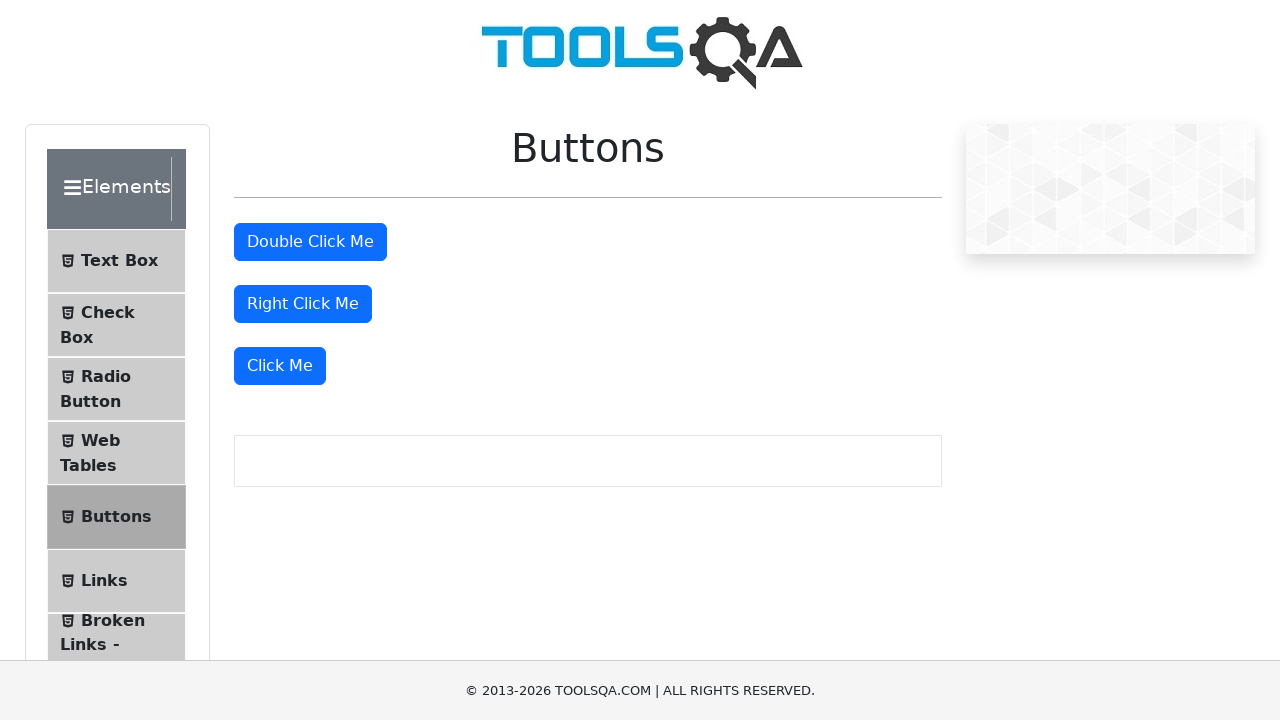

Navigated to https://demoqa.com/buttons
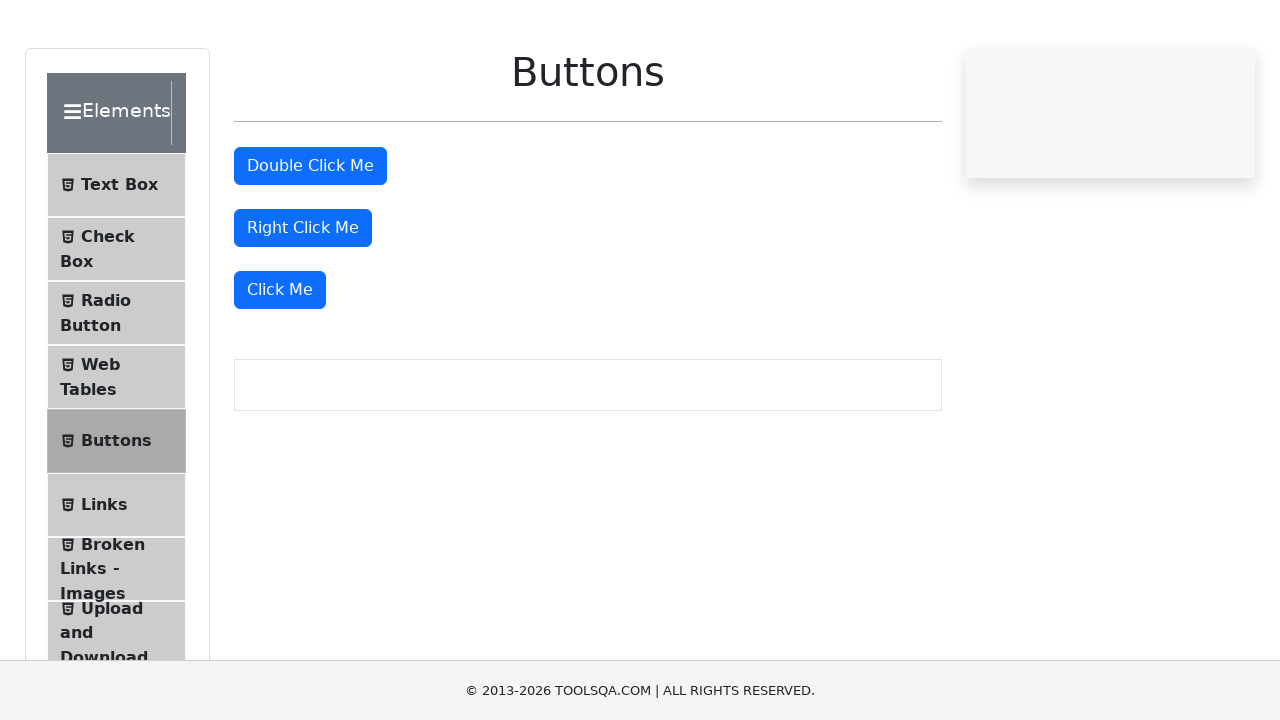

Right-clicked on the right-click button at (303, 304) on #rightClickBtn
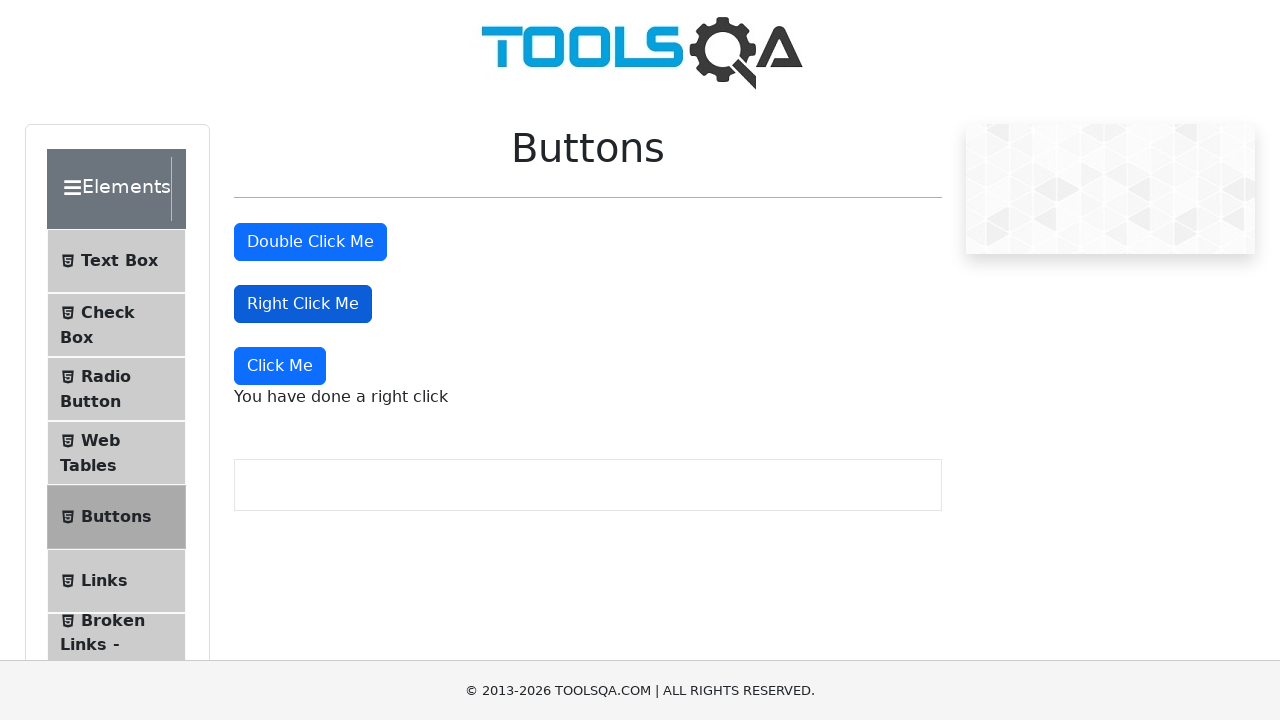

Success message appeared after right-click
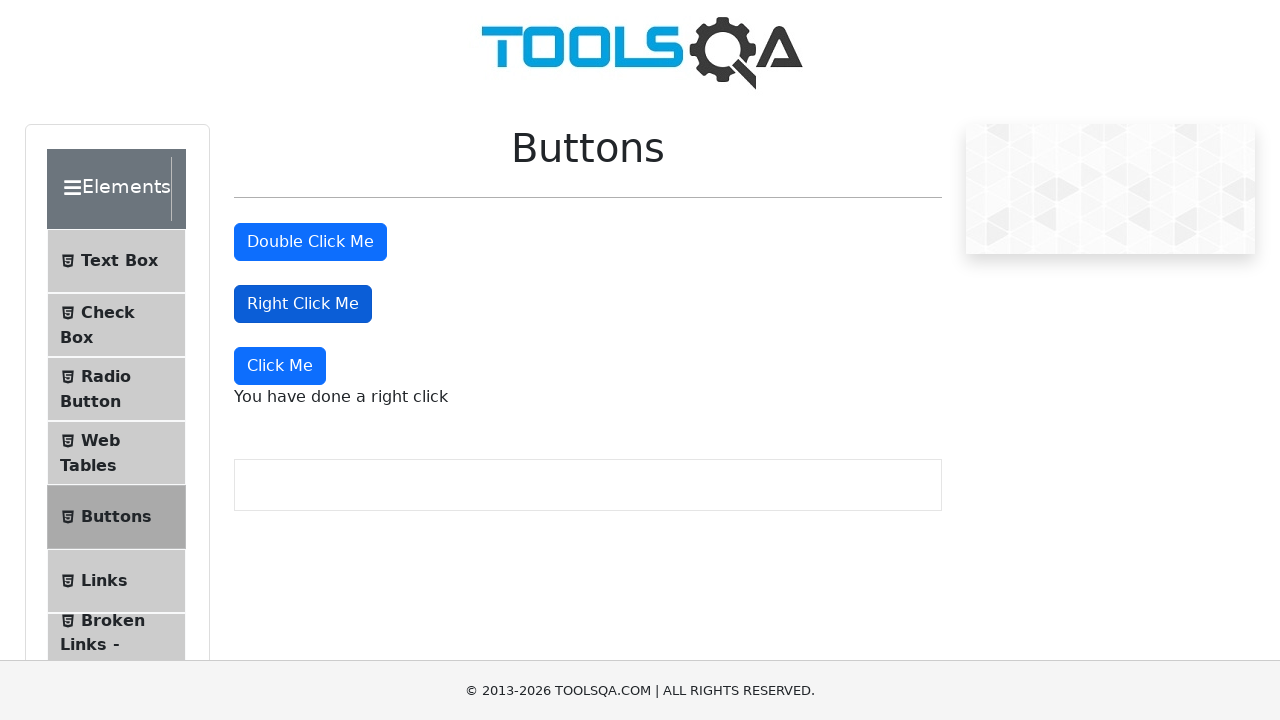

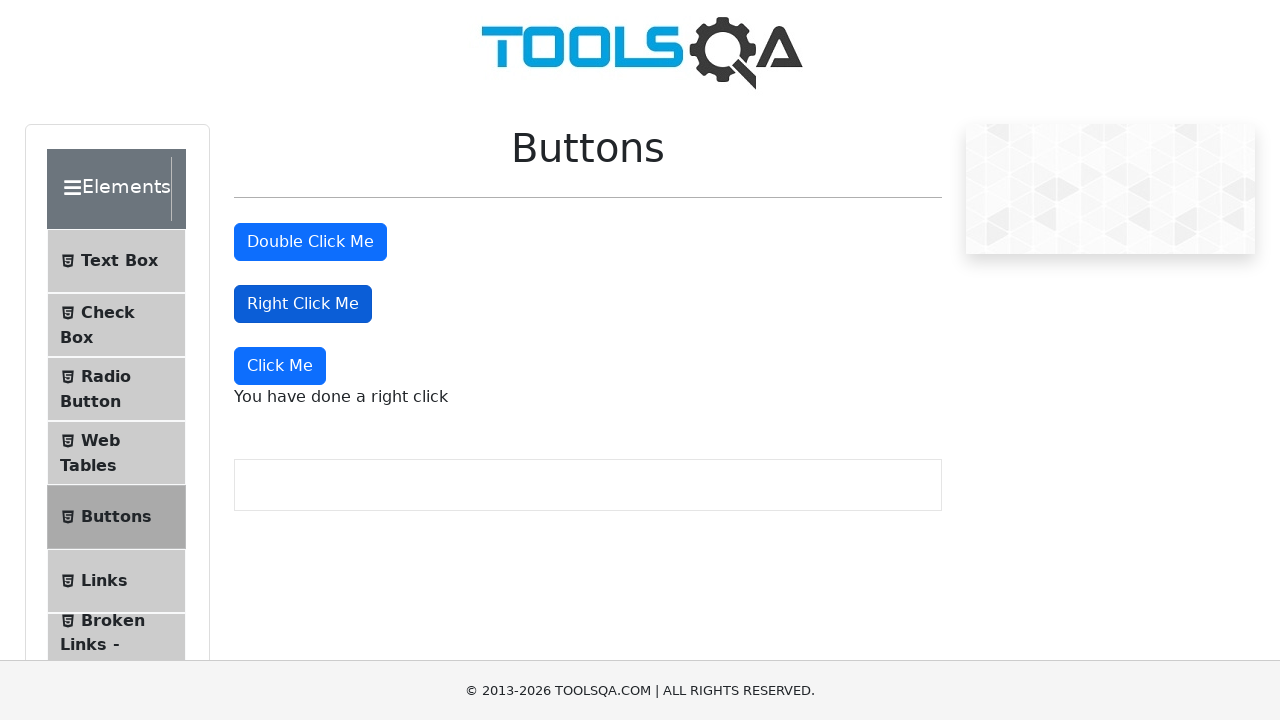